Navigates to VCTC Pune website and maximizes the browser window

Starting URL: https://vctcpune.com/

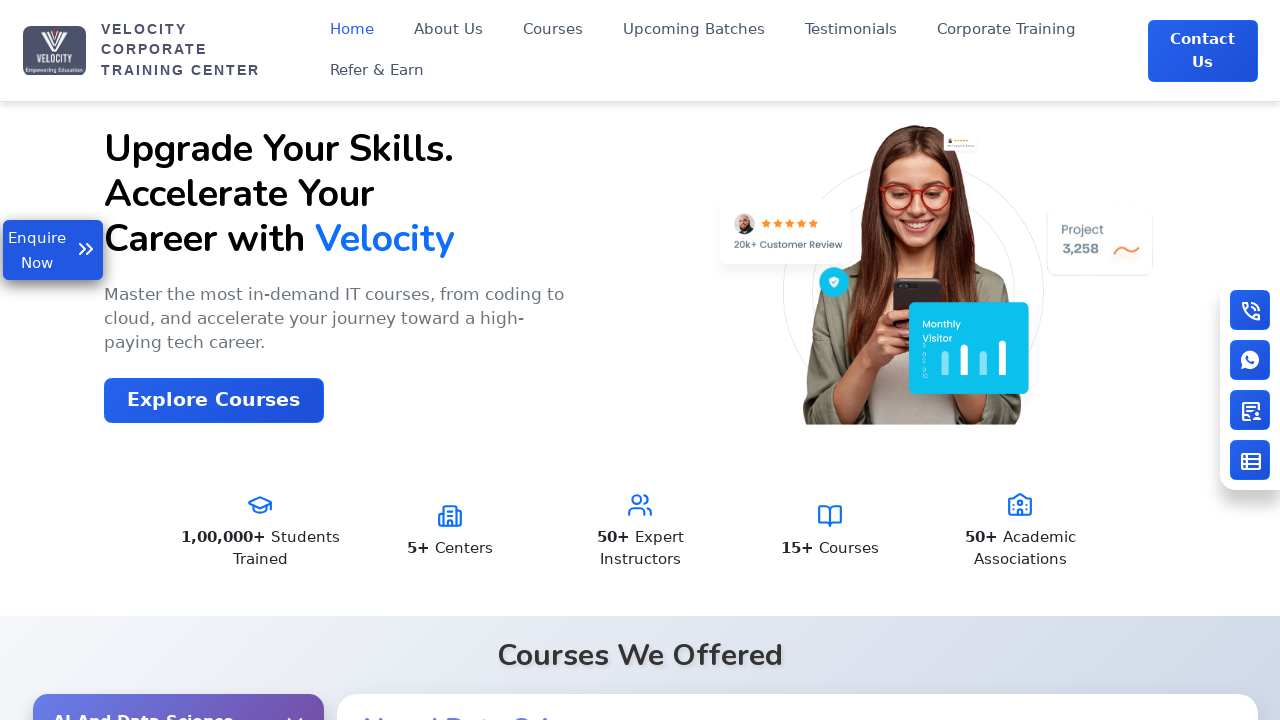

Waited for page to load (domcontentloaded state)
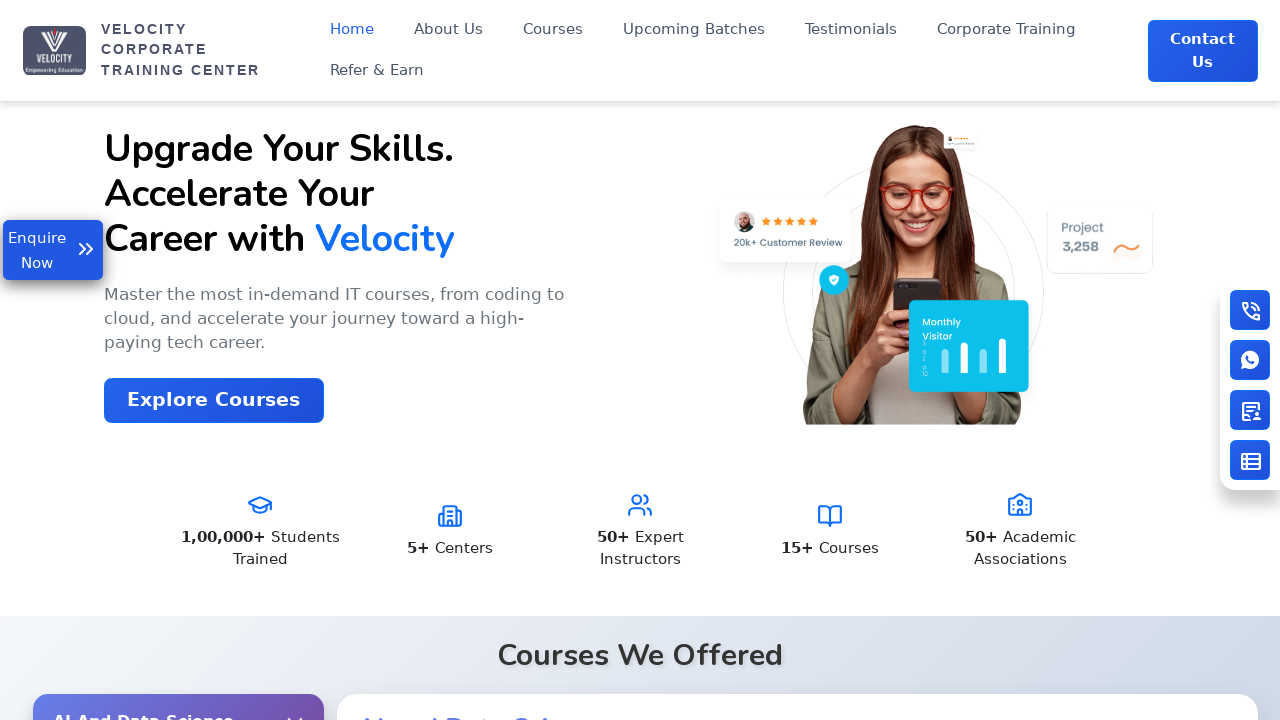

Navigated to VCTC Pune website (https://vctcpune.com/)
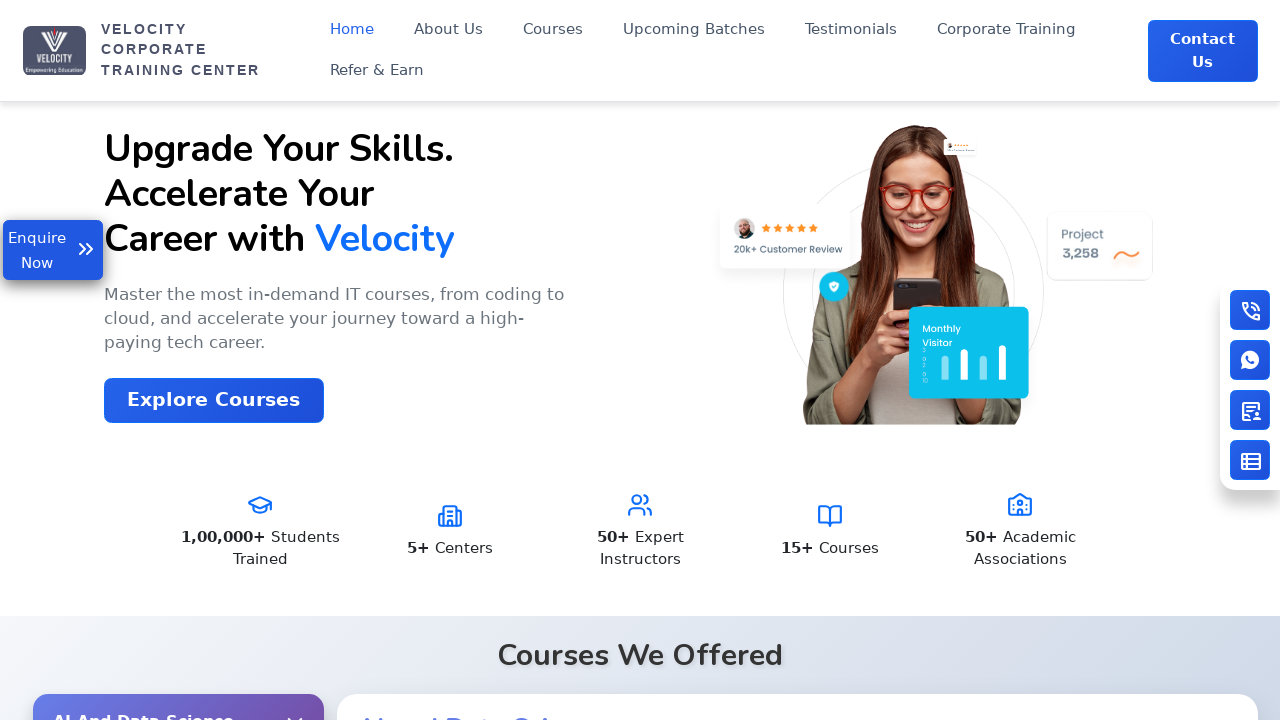

Maximized browser window
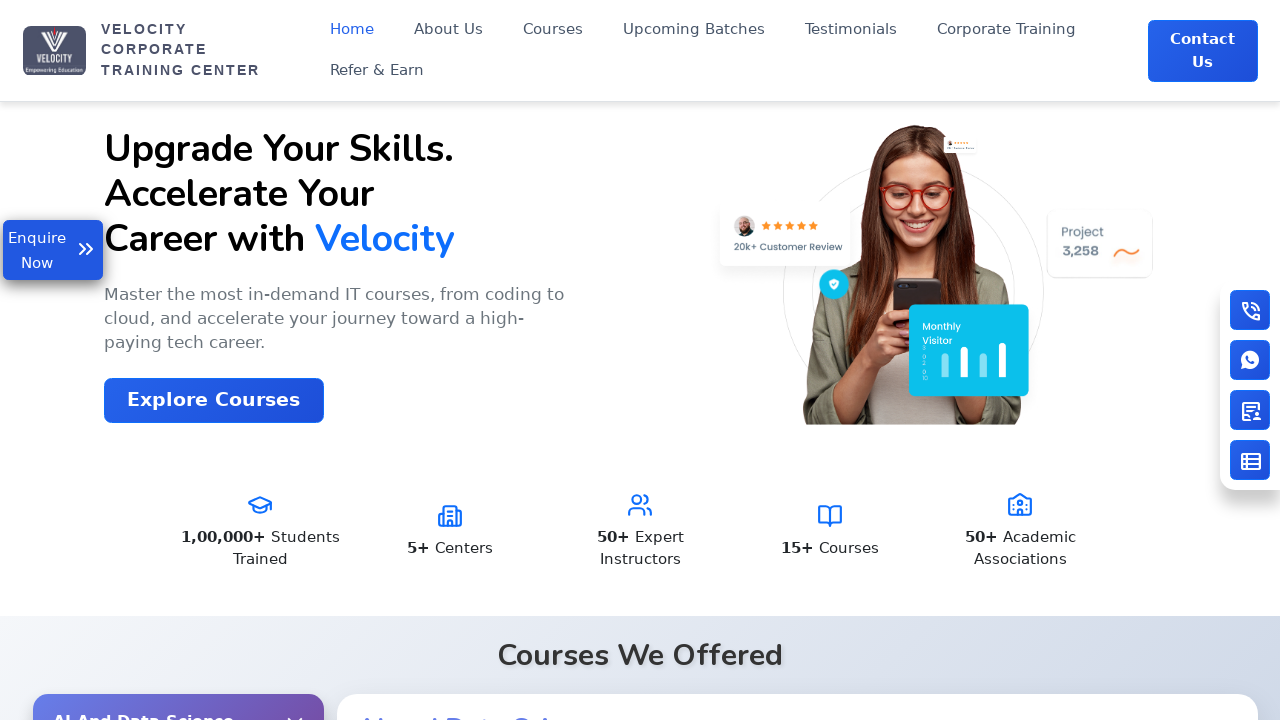

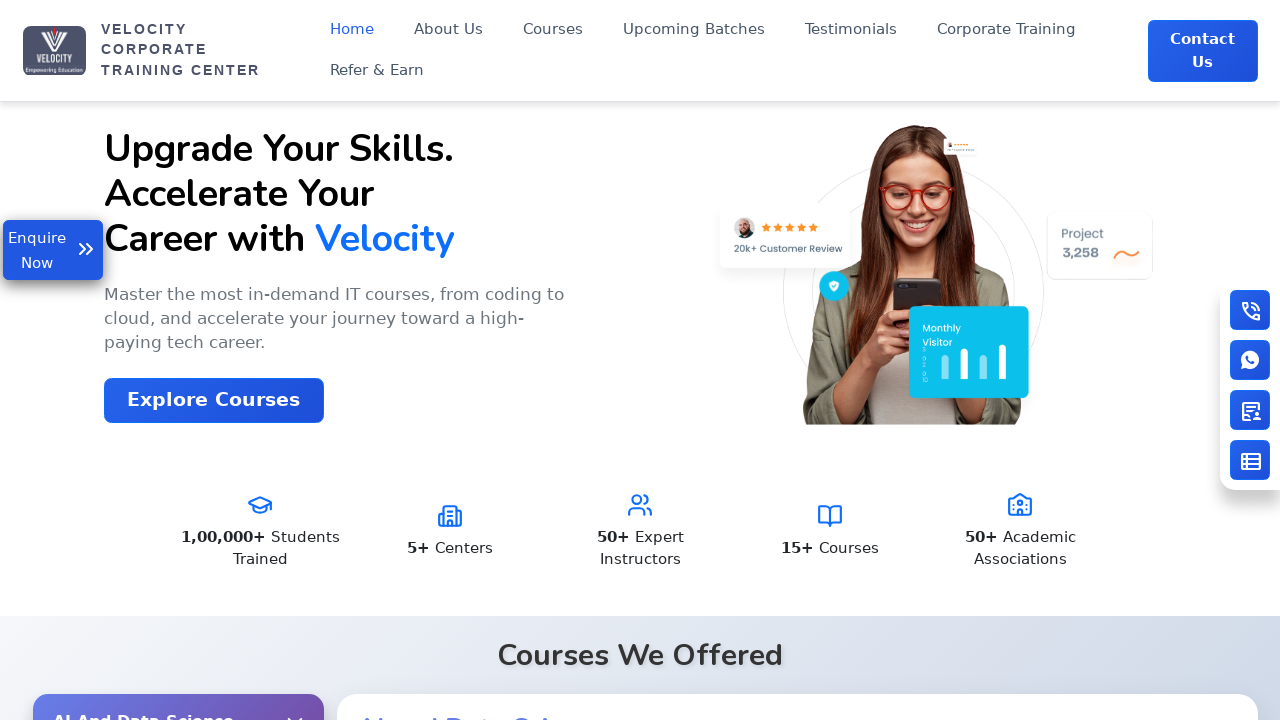